Tests clicking a link on the login page using partial link text matching, likely the "Forgot password" link that starts with "F"

Starting URL: https://demo.actitime.com/login.do

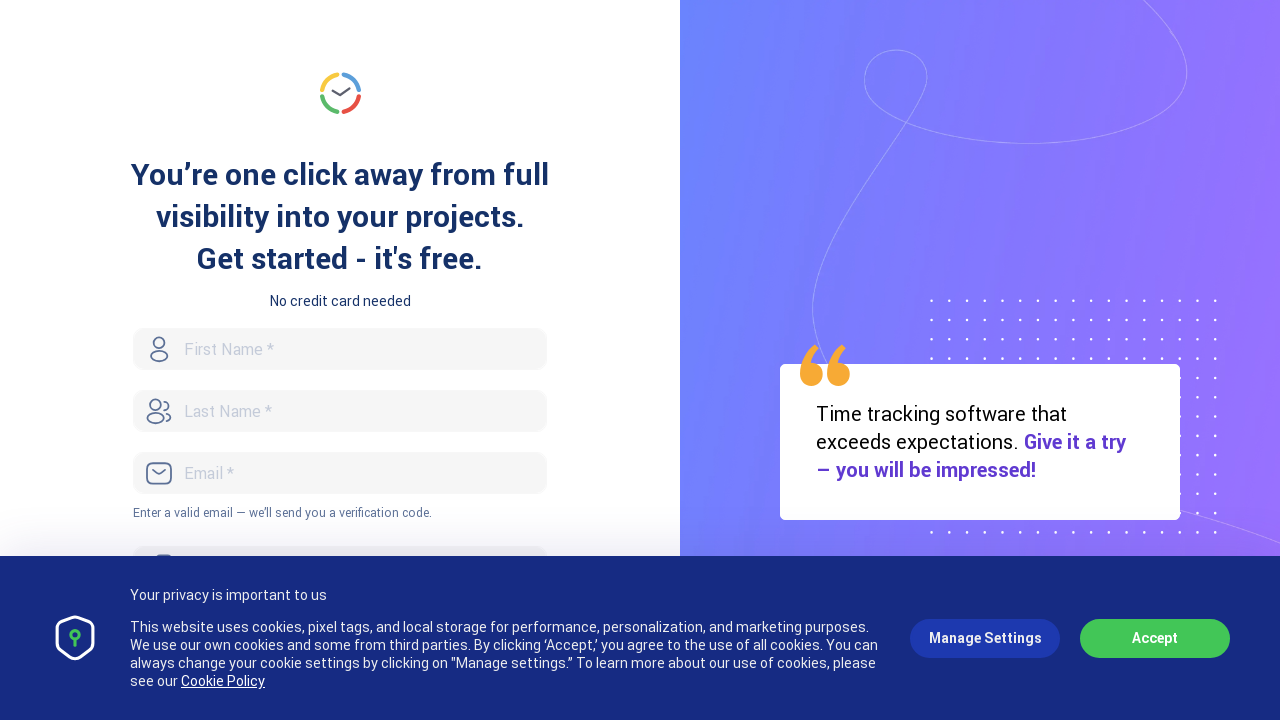

Clicked on link starting with 'F' (Forgot password link) at (261, 360) on a:text-matches('F.*')
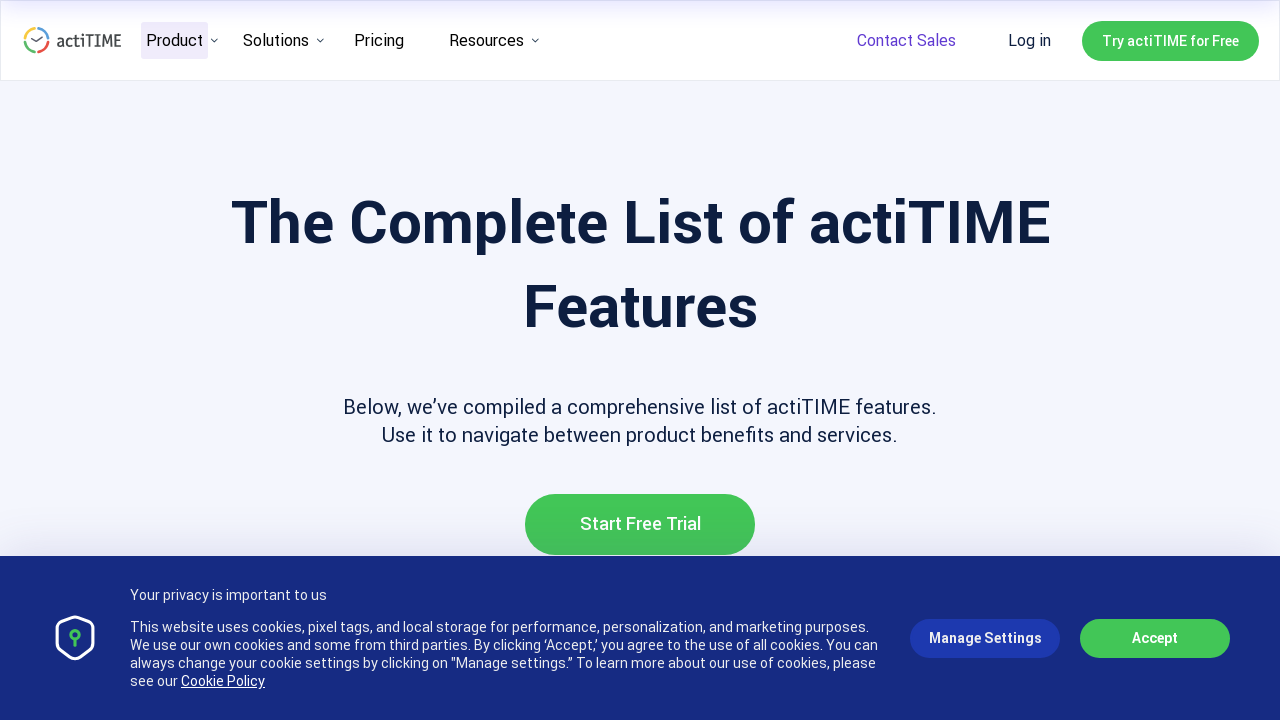

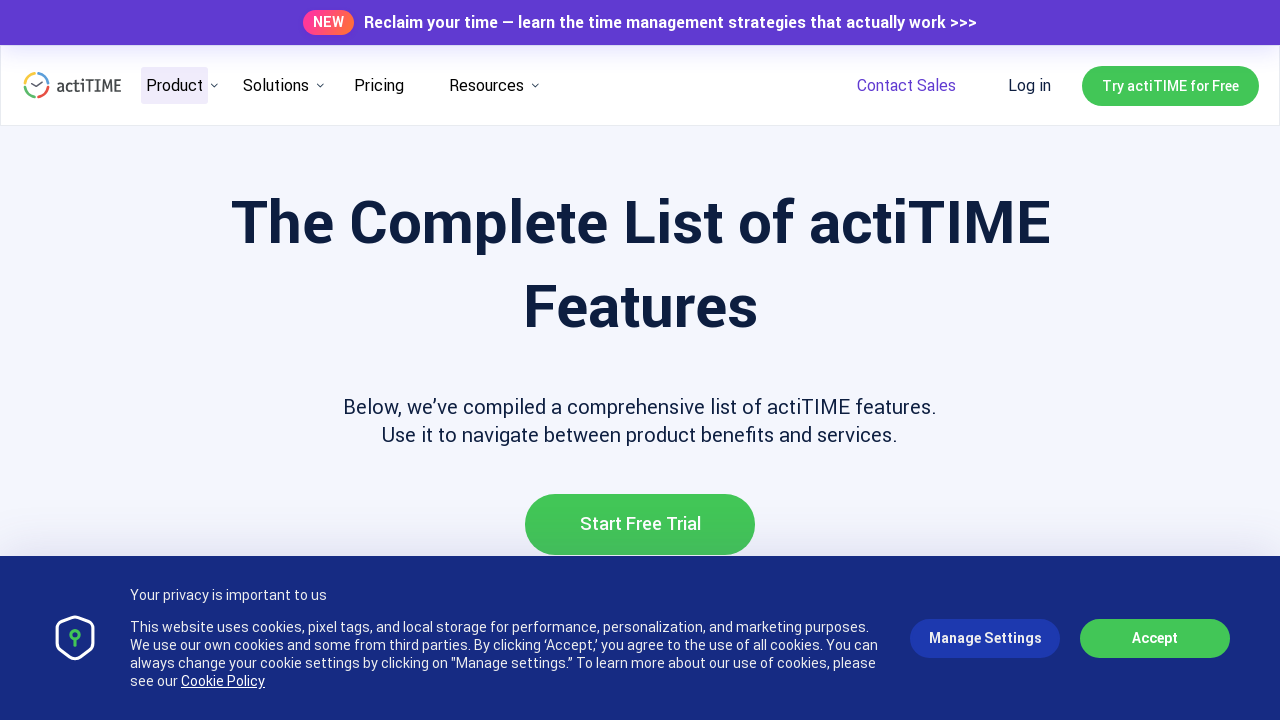